Tests injecting jQuery and jQuery Growl library into a page, then displays a notification message using the Growl plugin to demonstrate in-browser debugging output.

Starting URL: http://the-internet.herokuapp.com

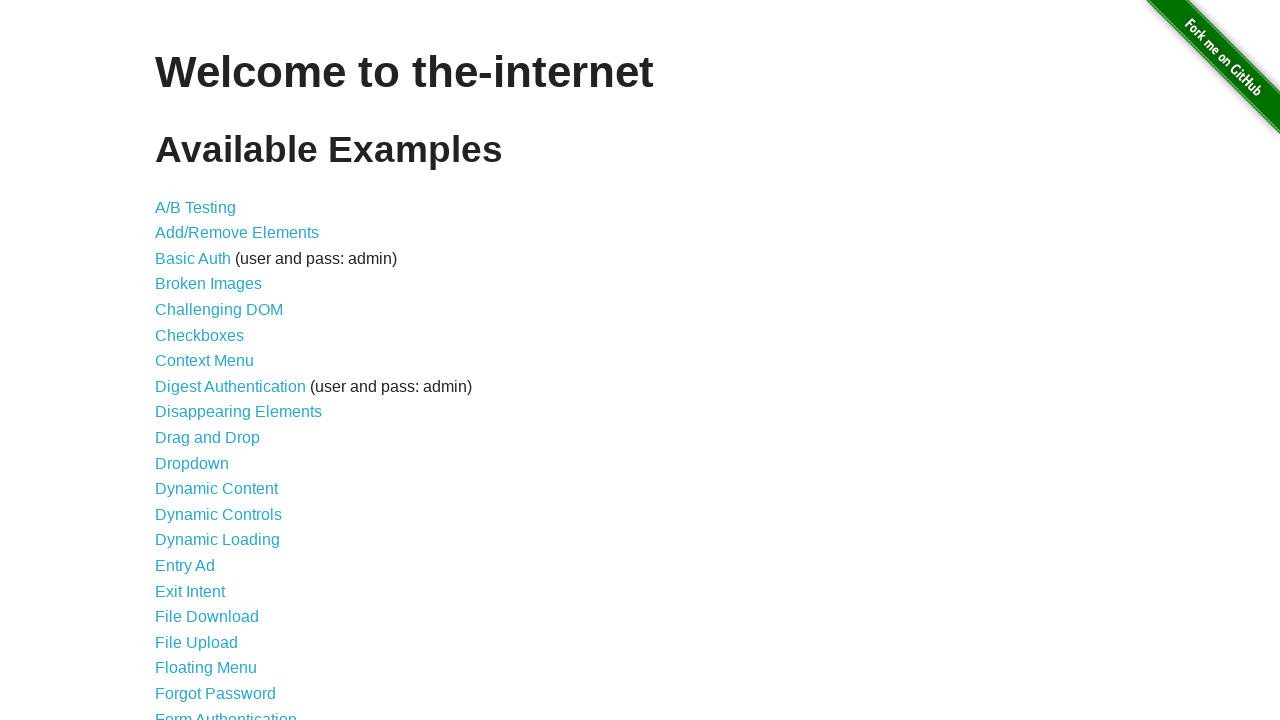

Injected jQuery library into the page
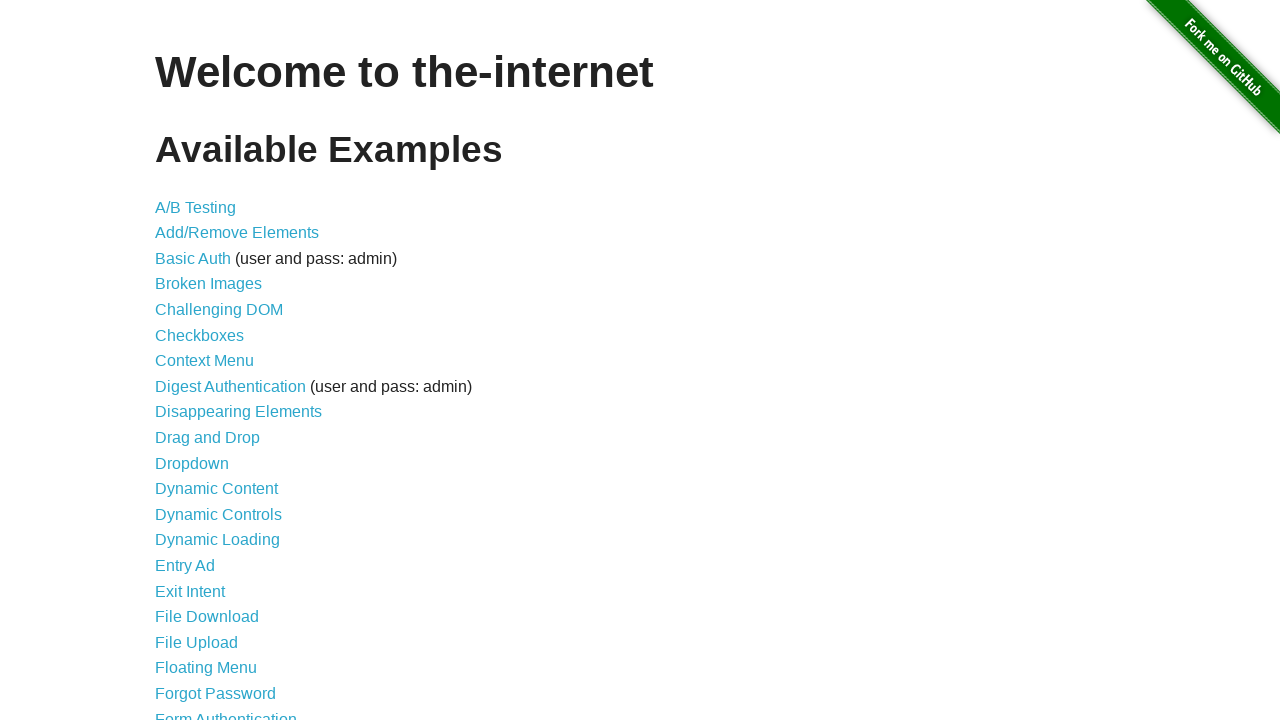

jQuery loaded successfully
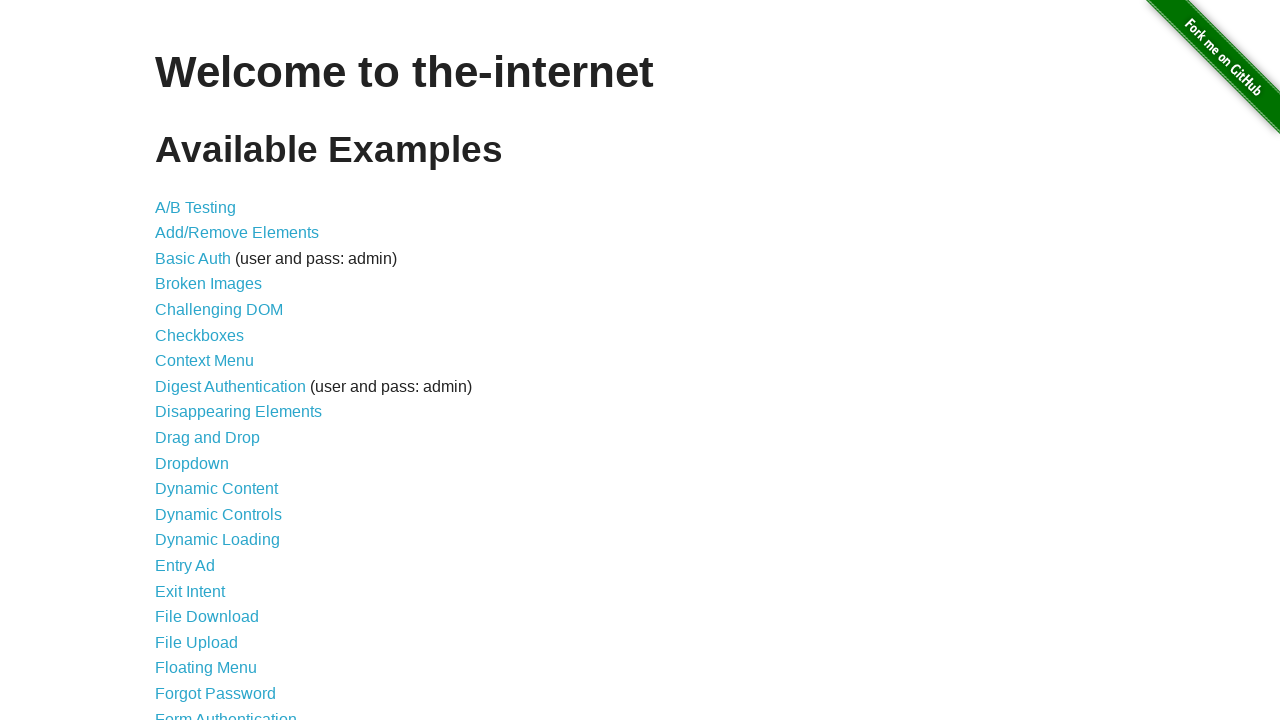

Injected jQuery Growl library into the page
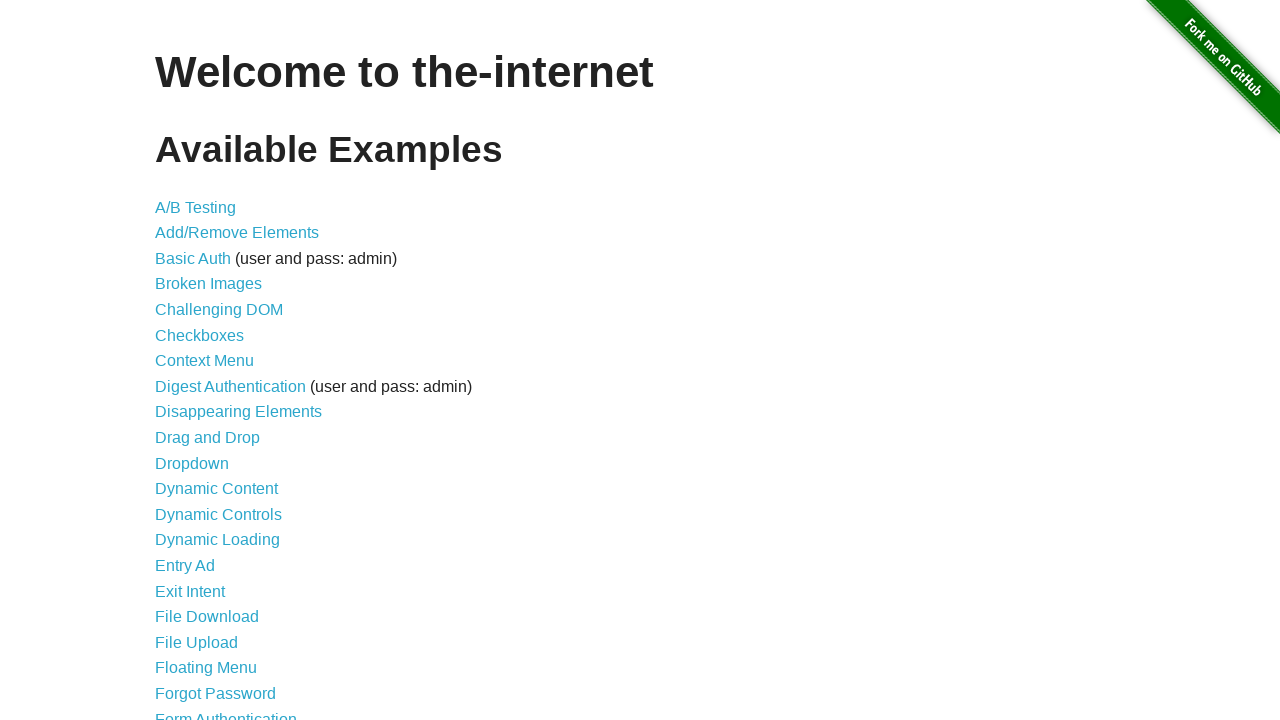

jQuery Growl library loaded and ready
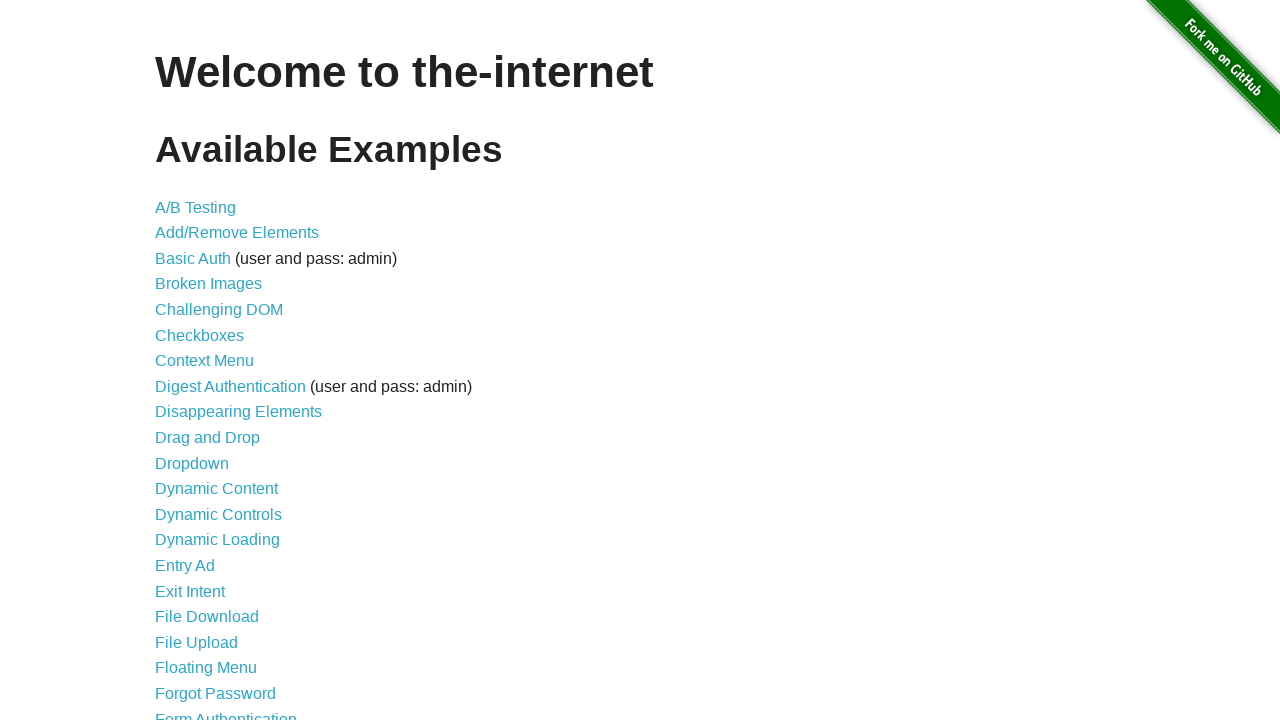

Injected jQuery Growl CSS styles into the page
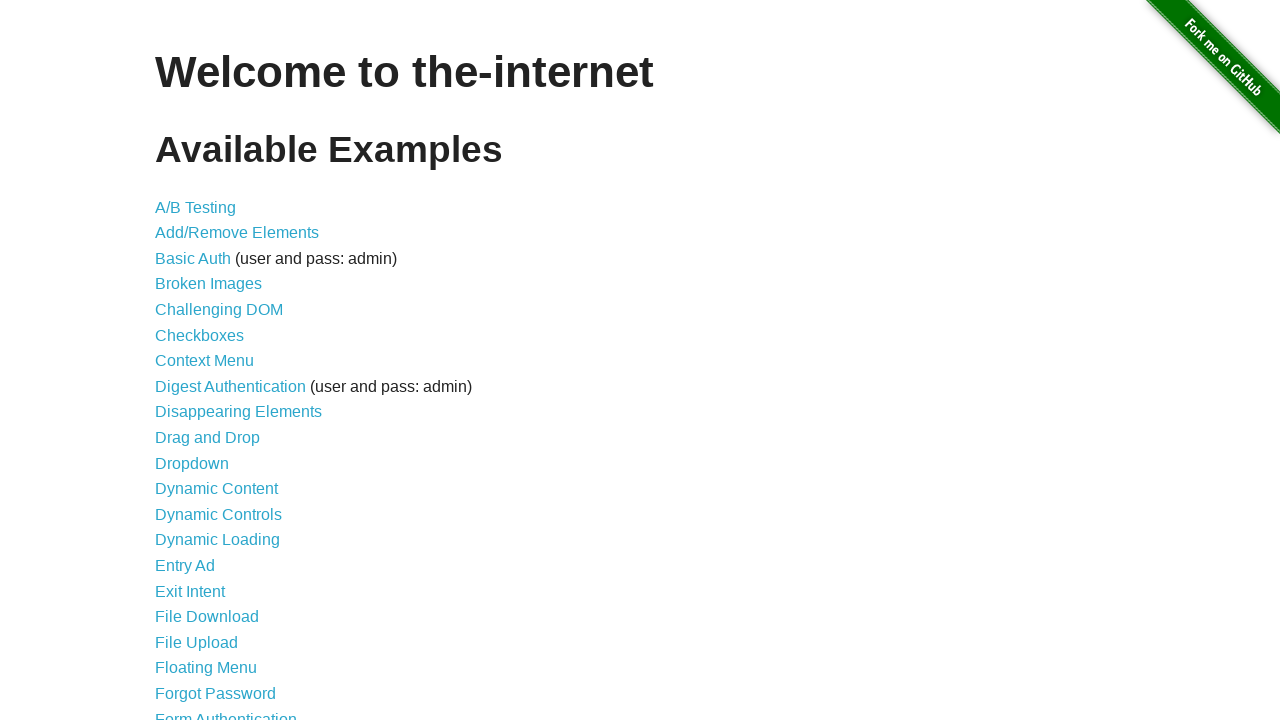

Displayed Growl notification with title 'GET' and message '/'
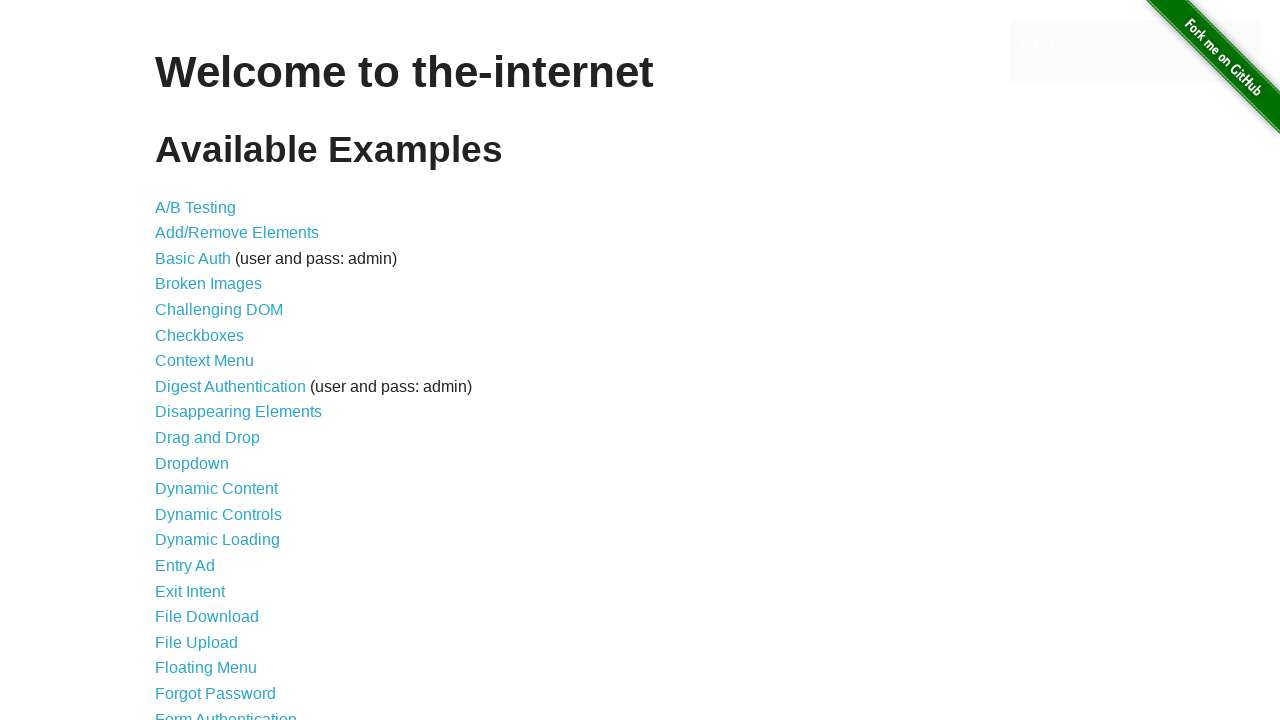

Waited 2 seconds to view the notification
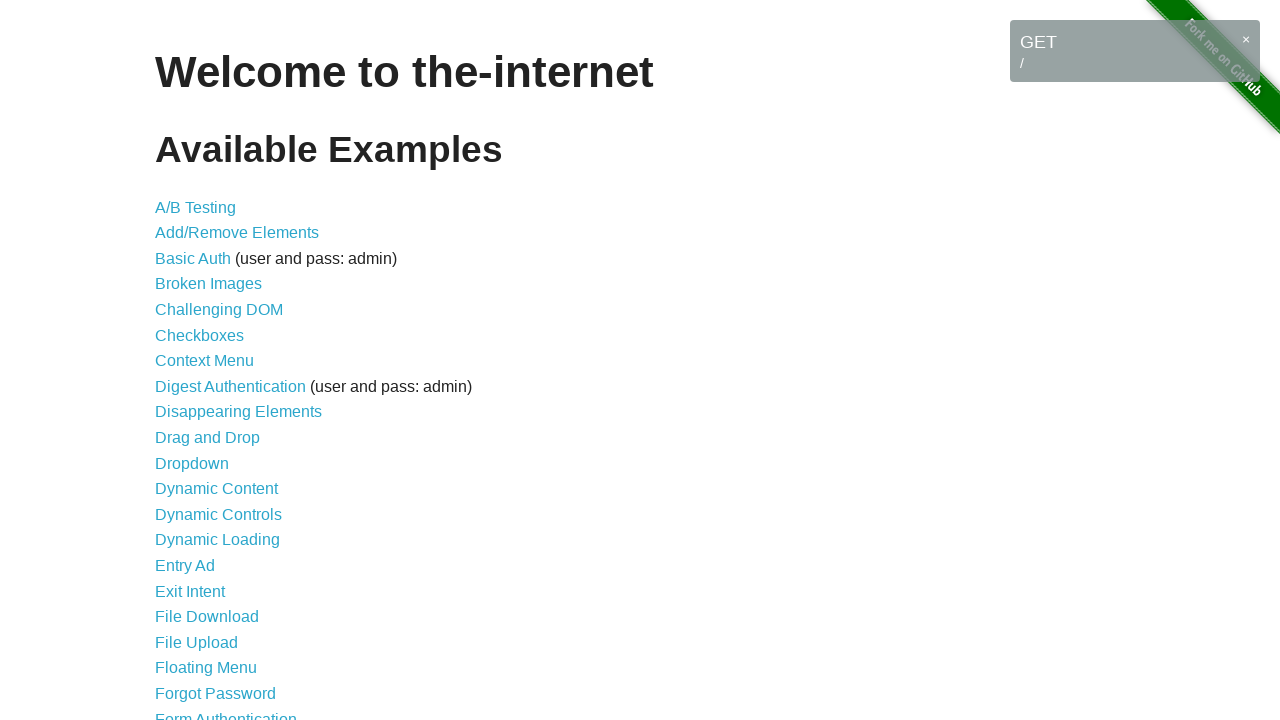

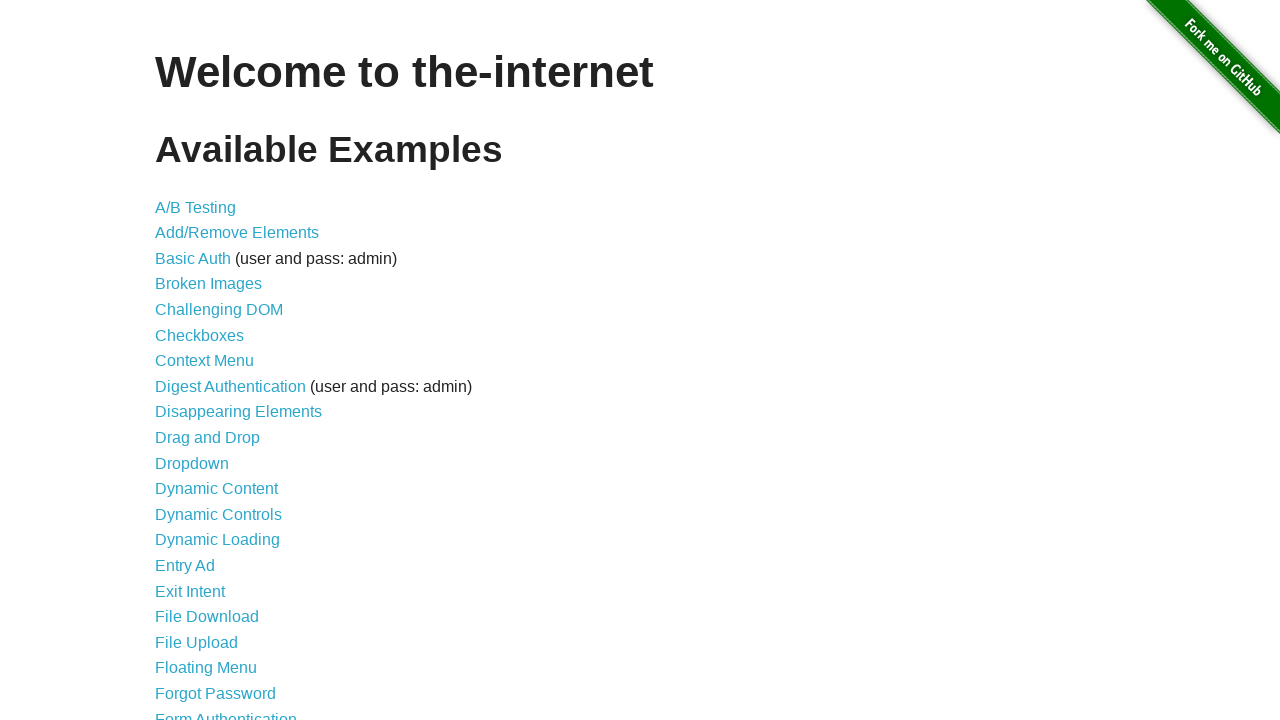